Tests search functionality on Katalon demo e-commerce site by entering "Flying Ninja" in the search field and clicking the search button

Starting URL: https://cms.demo.katalon.com/

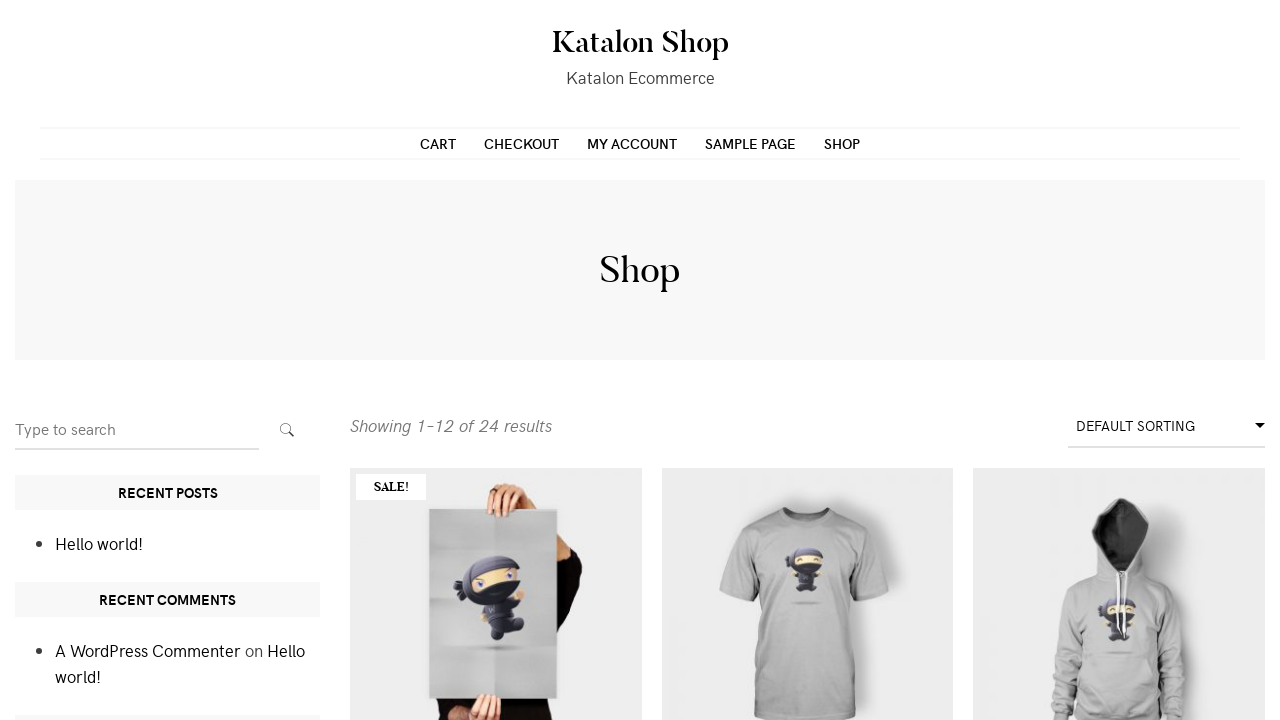

Entered 'Flying Ninja' in the search field on input[name='s']
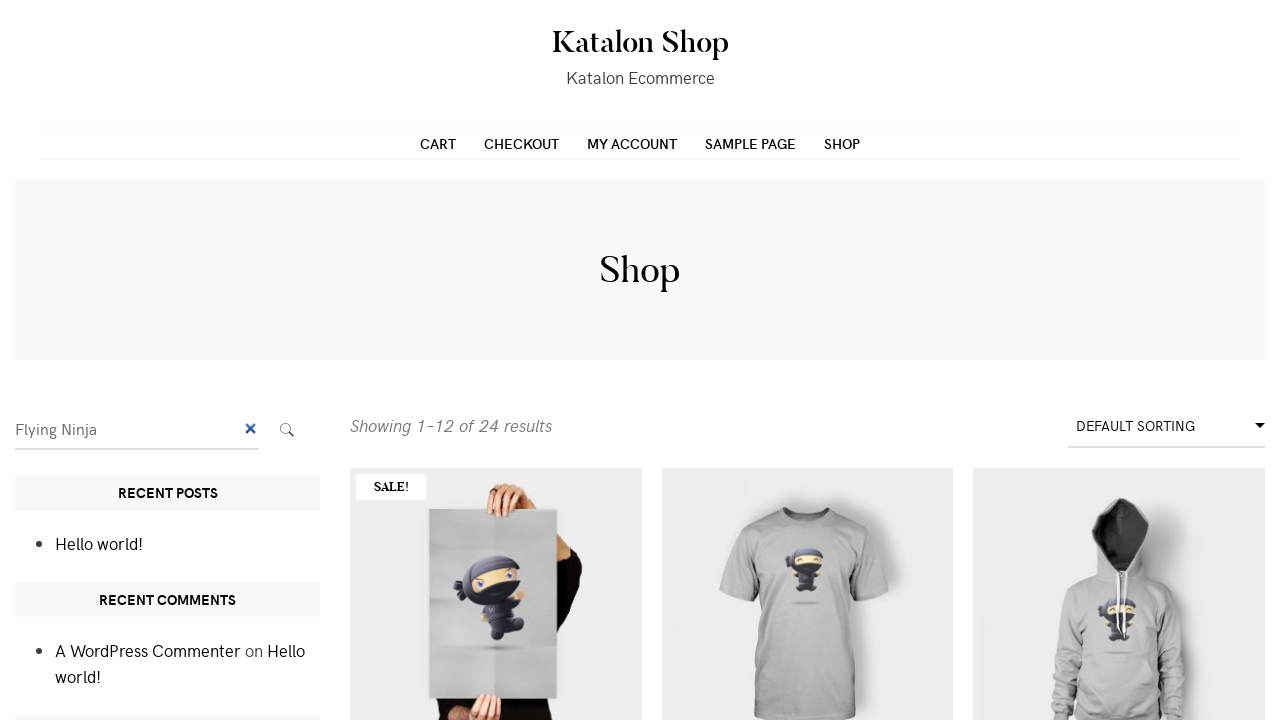

Clicked the search submit button at (287, 430) on button.search-submit
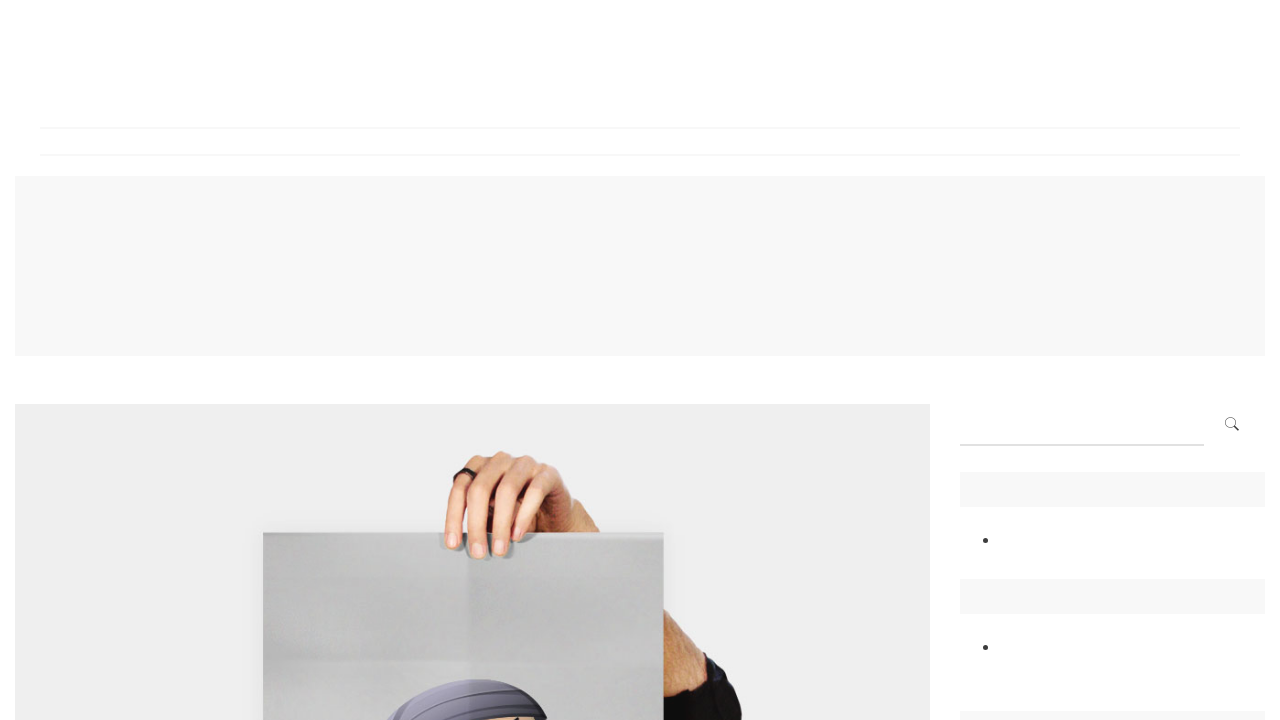

Search results page loaded successfully
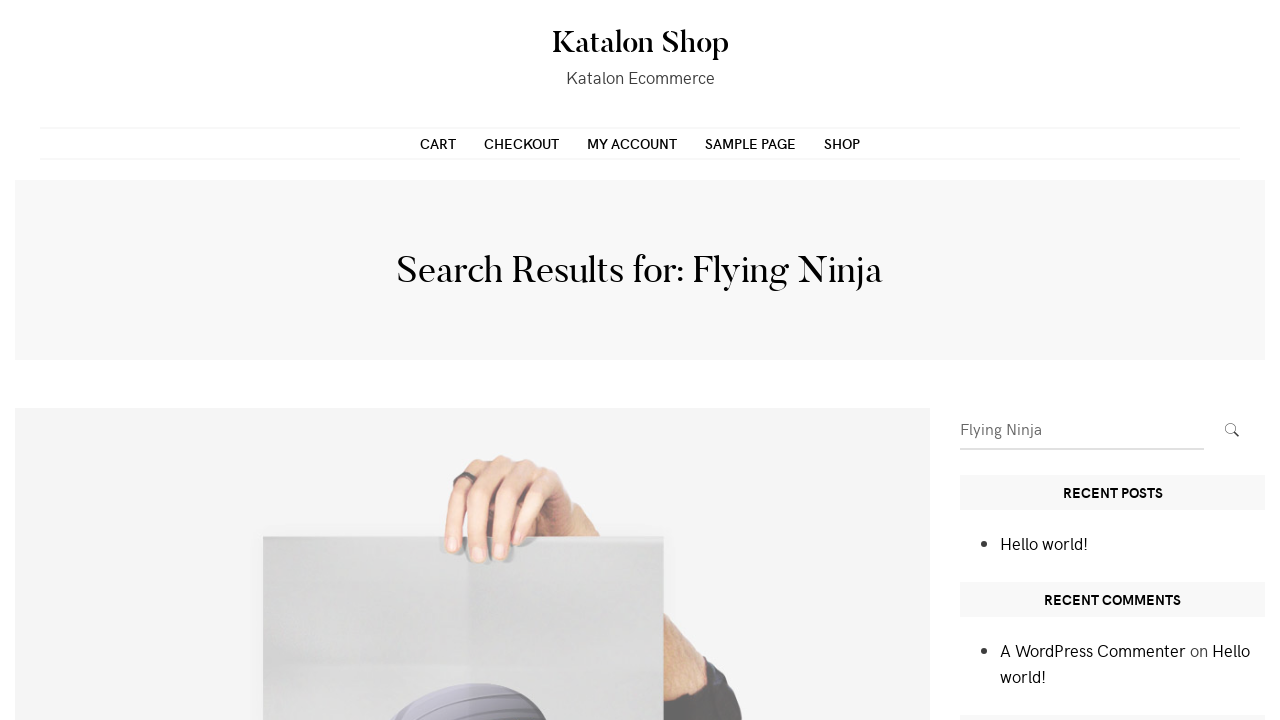

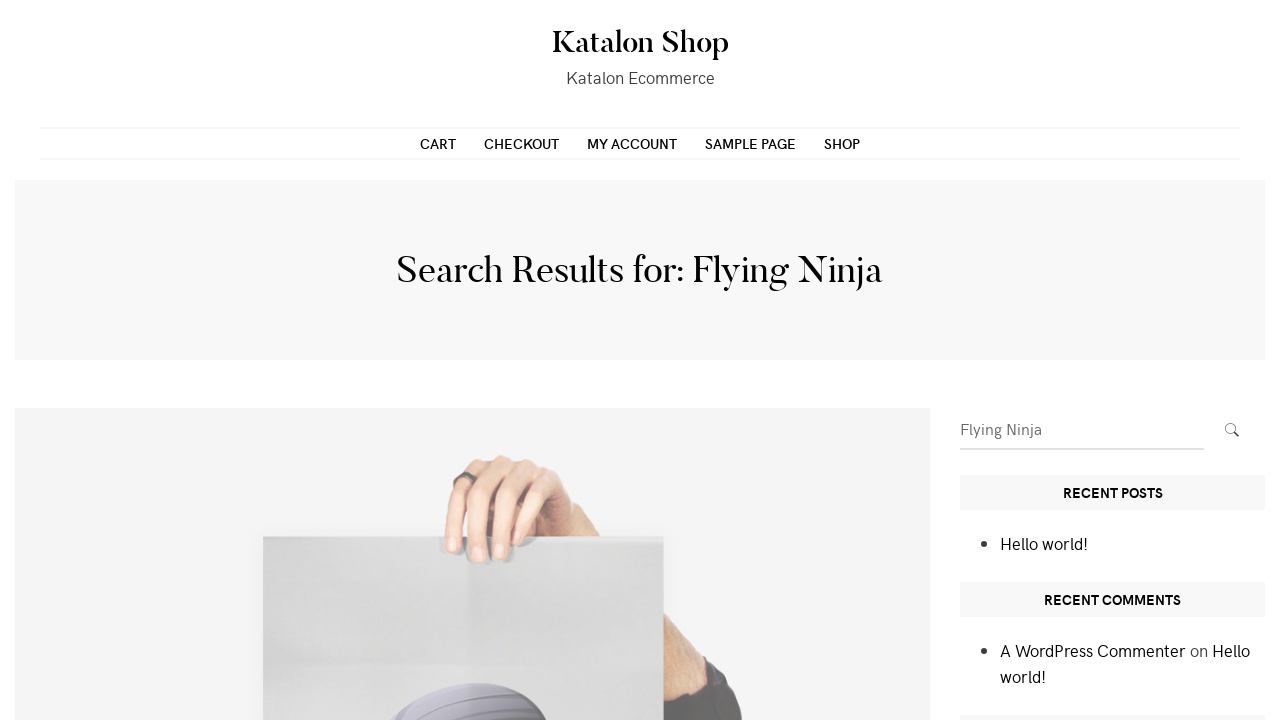